Tests the number input form by entering a number, submitting, and verifying either an error message or alert response.

Starting URL: https://kristinek.github.io/site/tasks/enter_a_number

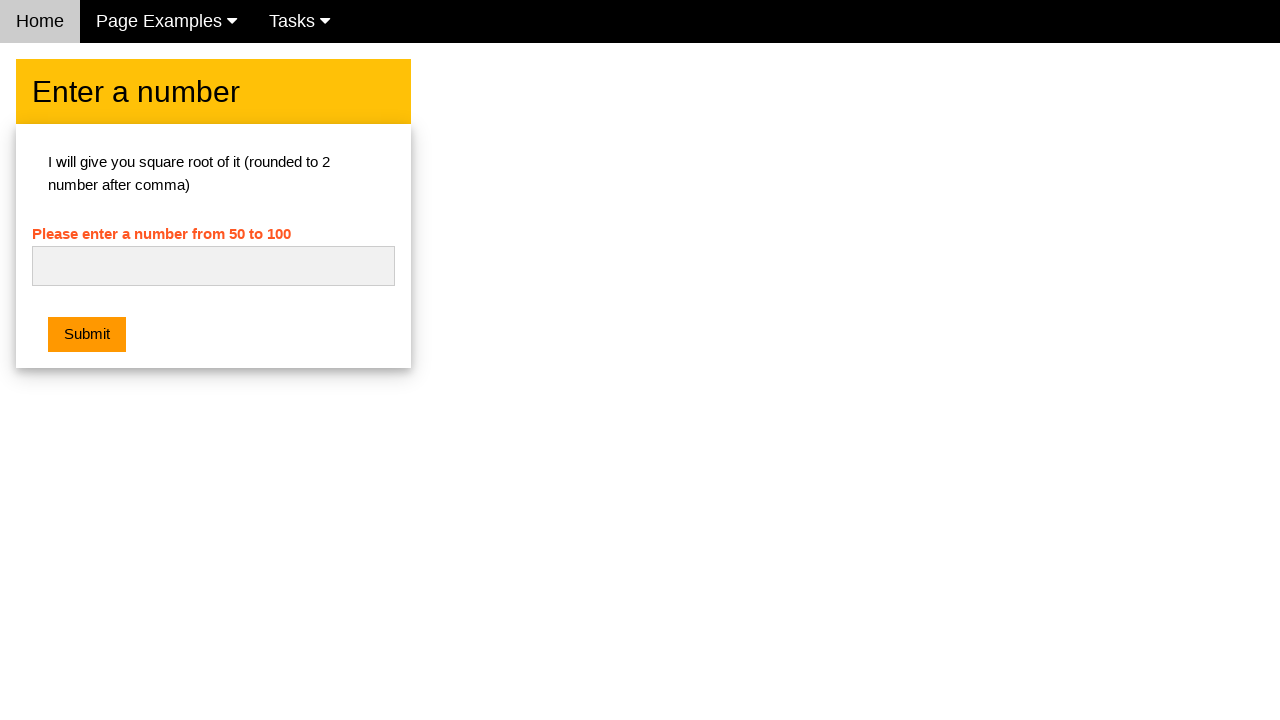

Filled number input field with '42' on #numb
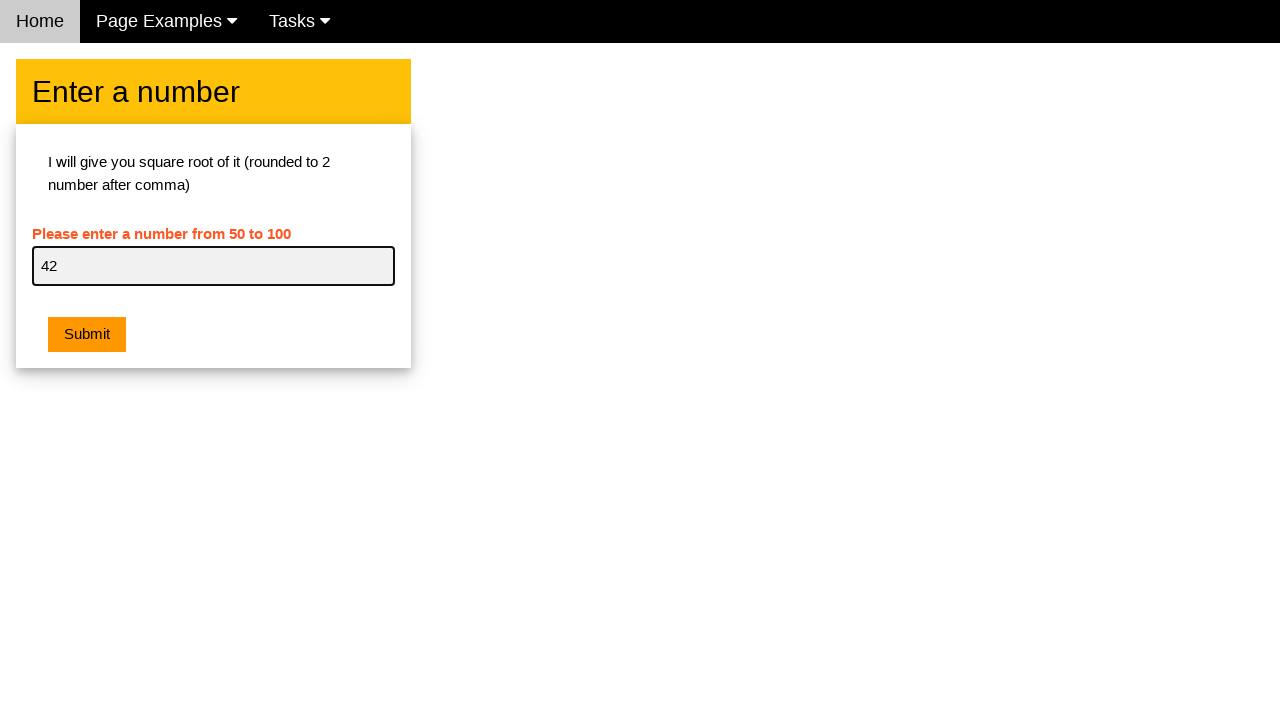

Clicked Submit button at (87, 335) on button:text('Submit')
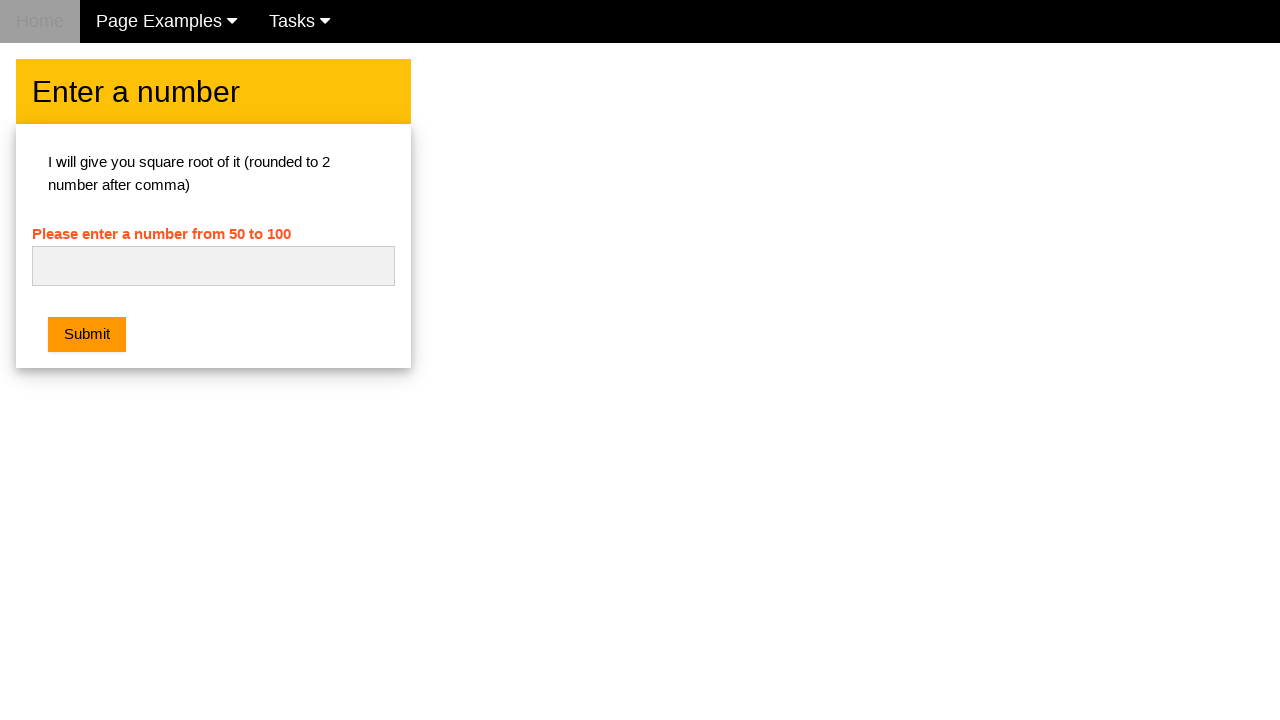

Registered dialog handler to accept alerts
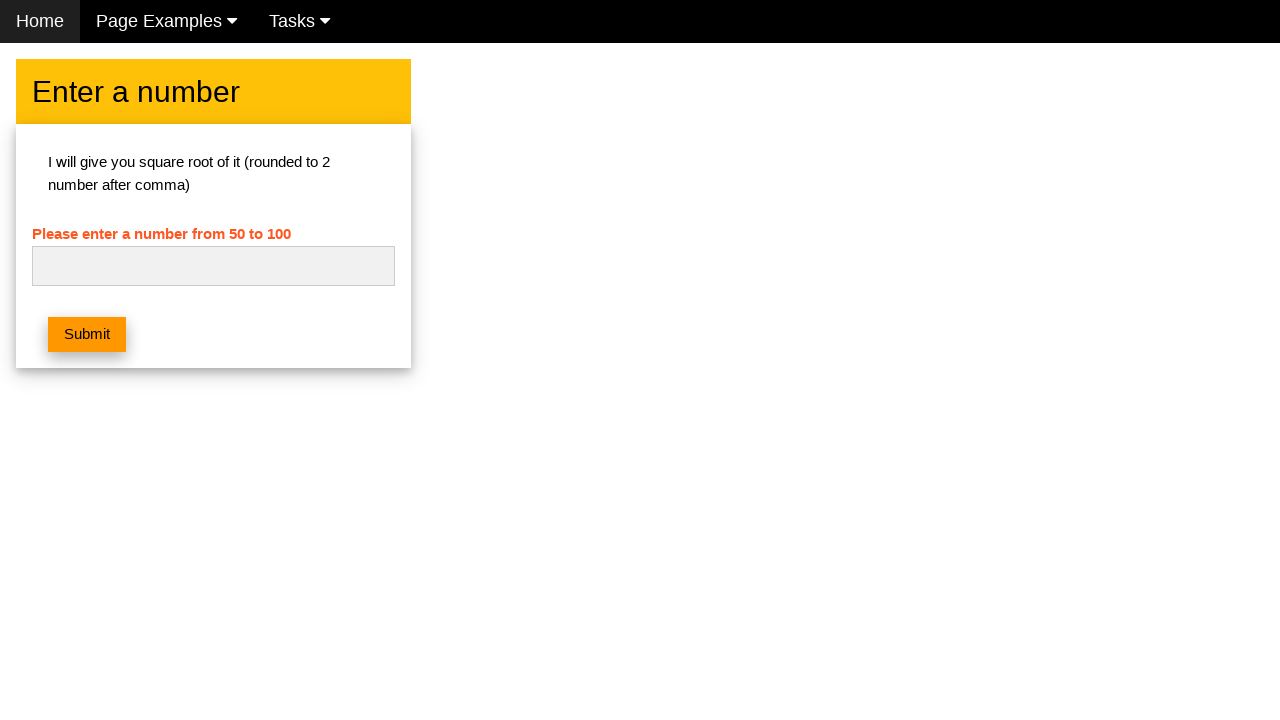

Located error message element
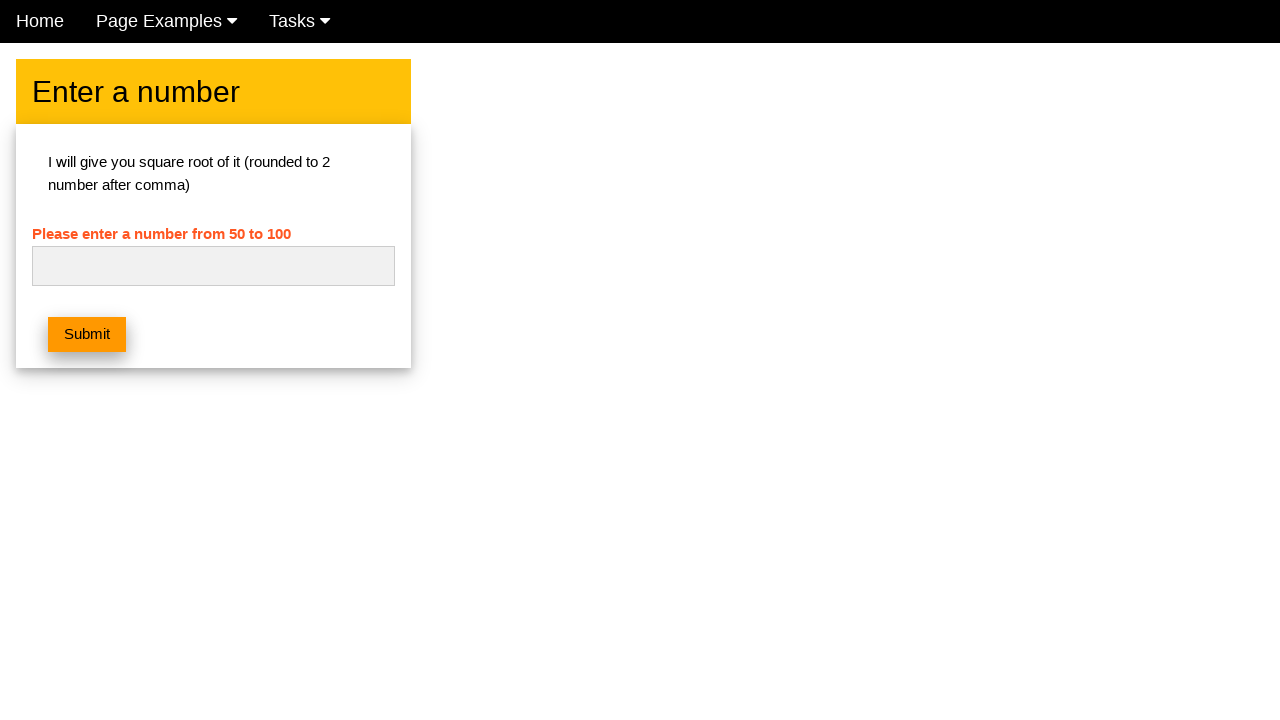

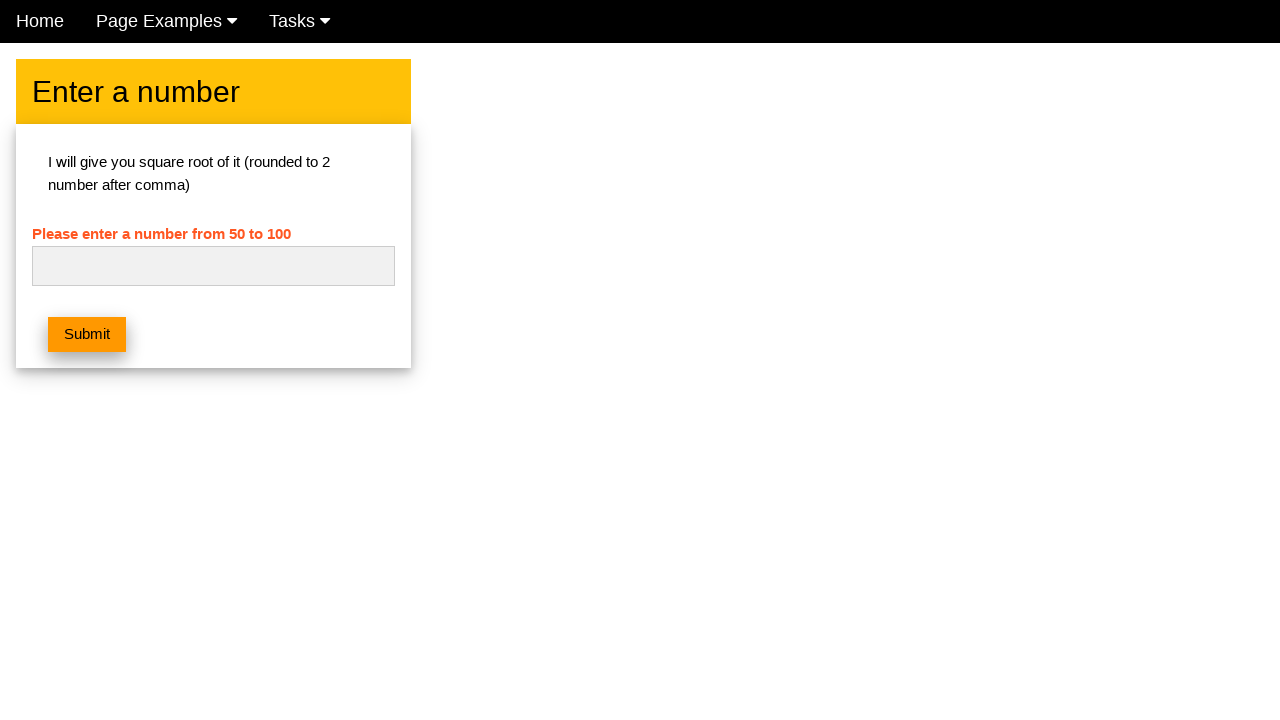